Opens the Tribal Wars Brazil website homepage

Starting URL: https://tribalwars.com.br

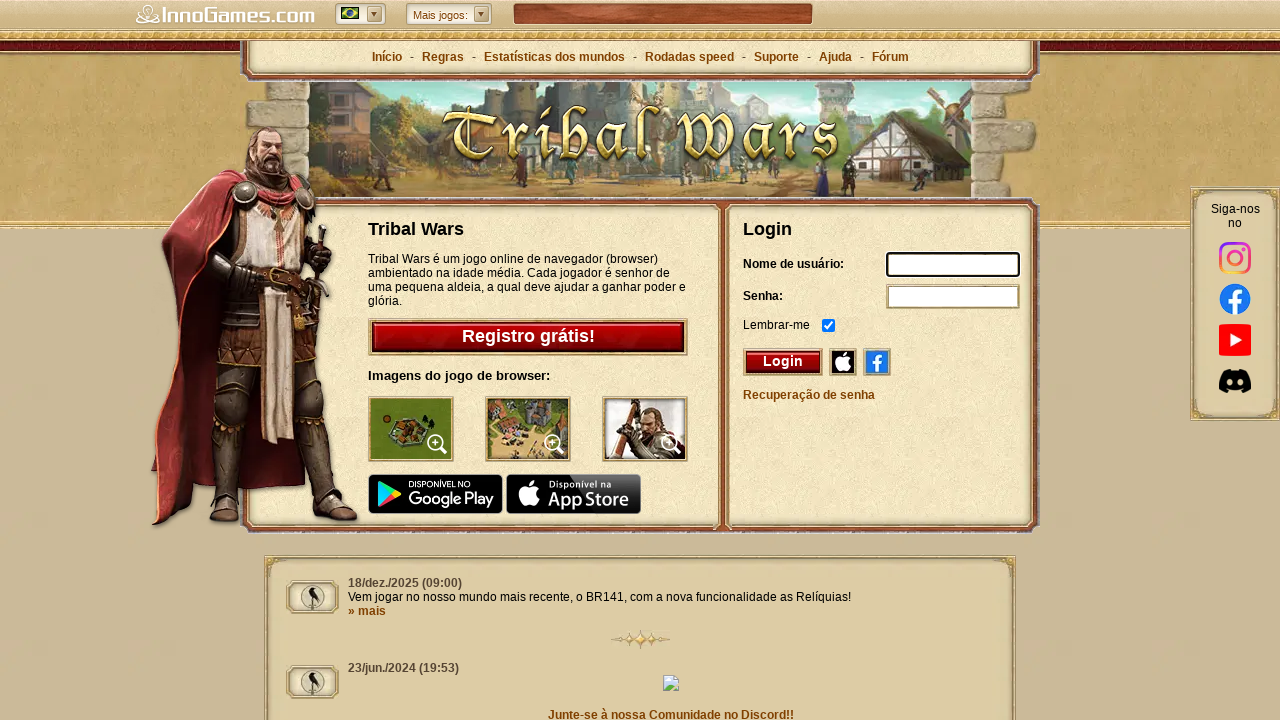

Tribal Wars Brazil homepage loaded at https://tribalwars.com.br
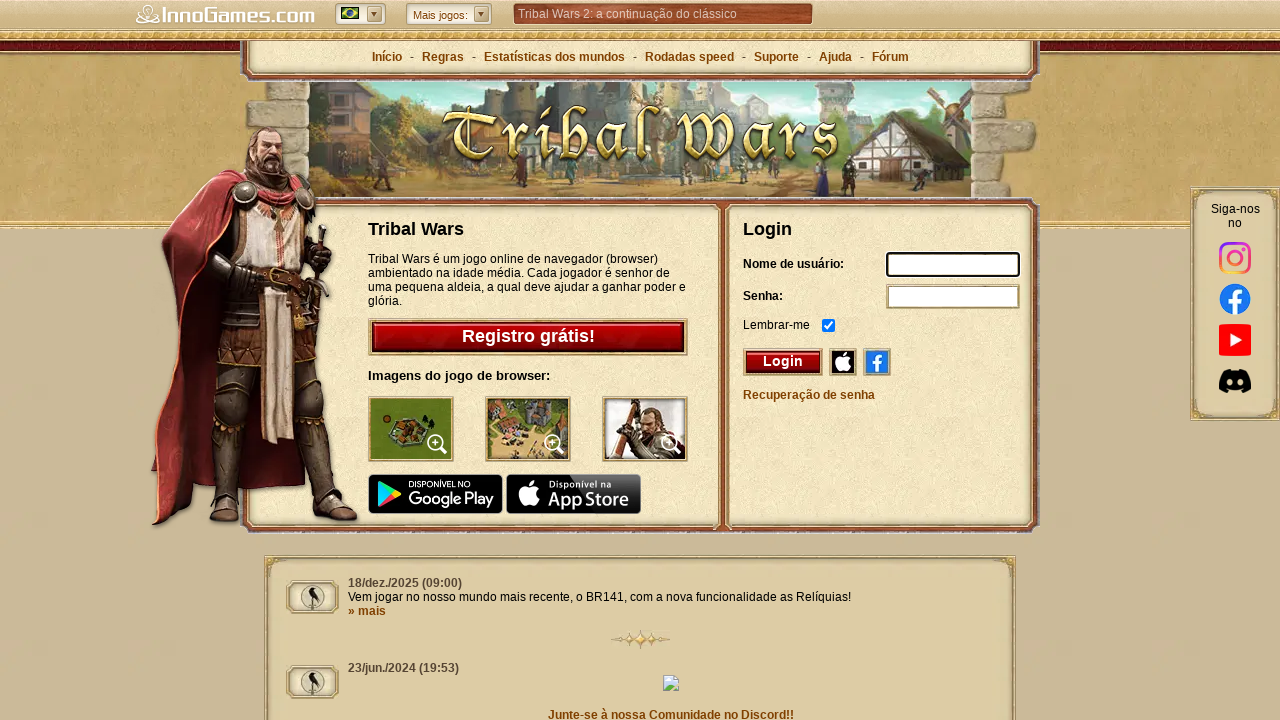

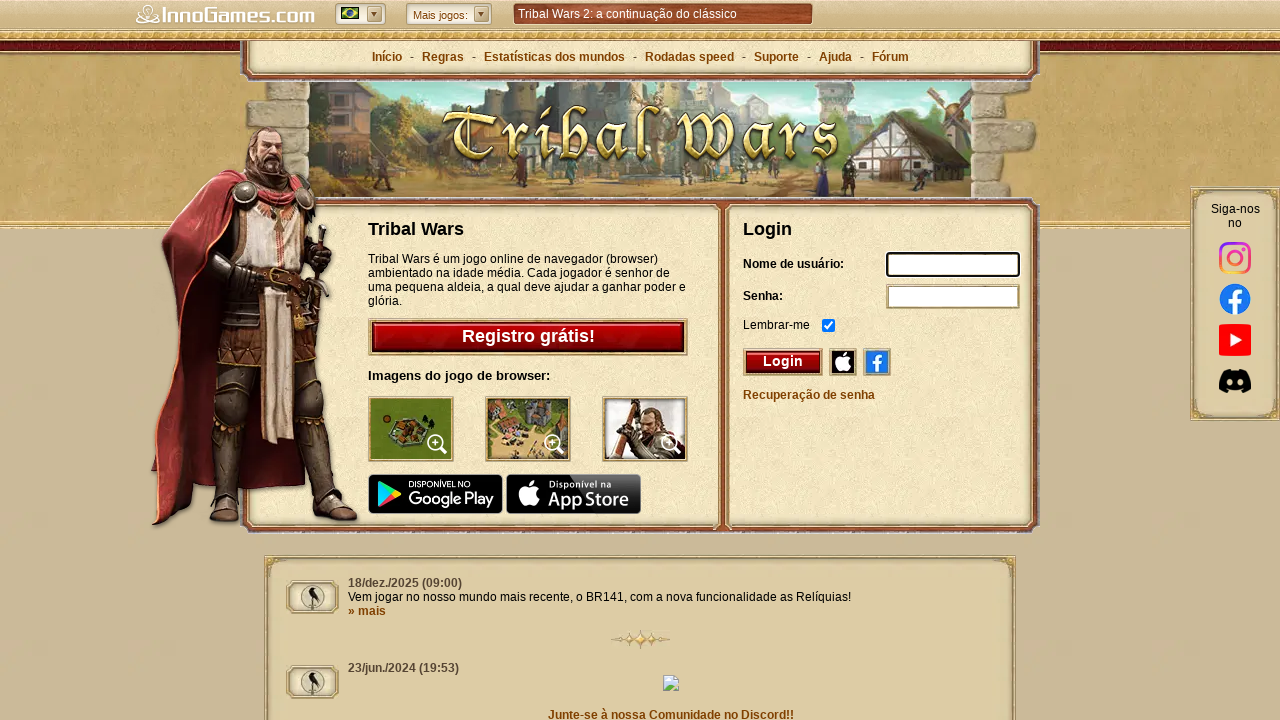